Tests alert, confirm and prompt dialog handling by clicking buttons and interacting with various dialog types

Starting URL: http://antoniotrindade.com.br/treinoautomacao/elementsweb.html

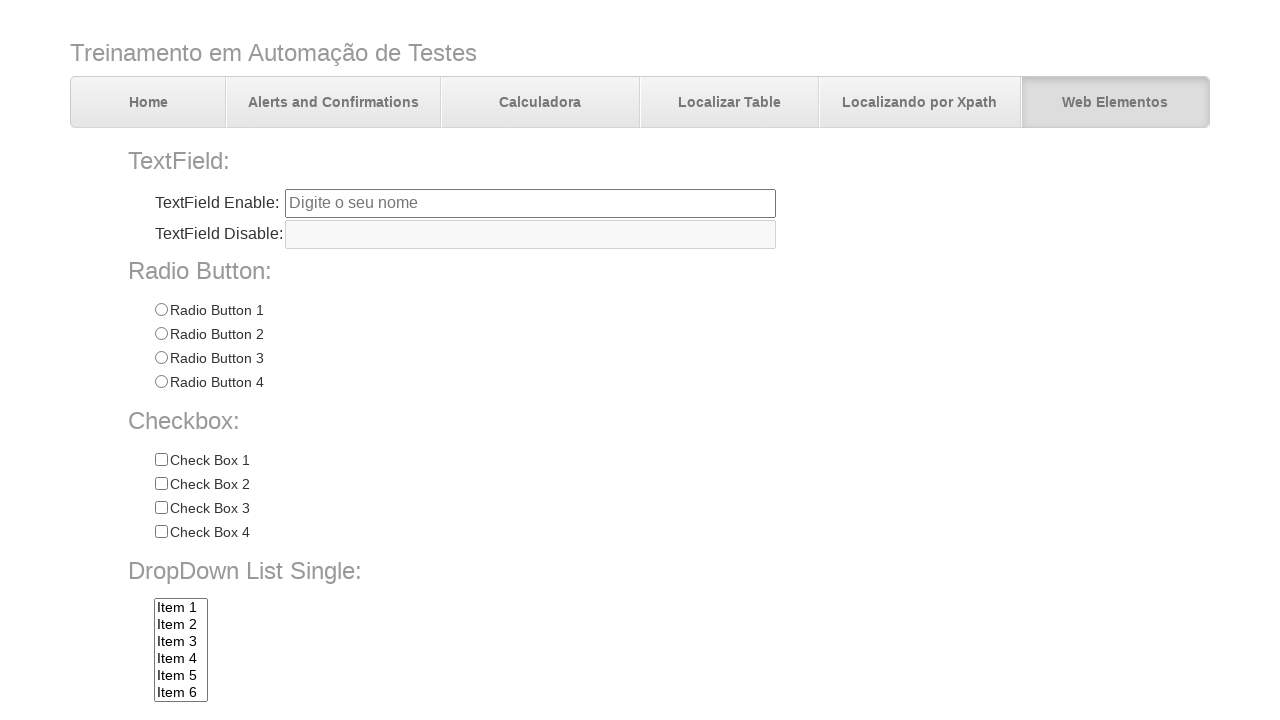

Clicked alert button and handled alert dialog with message 'Eu sou um alerta!' at (366, 644) on input[name='alertbtn']
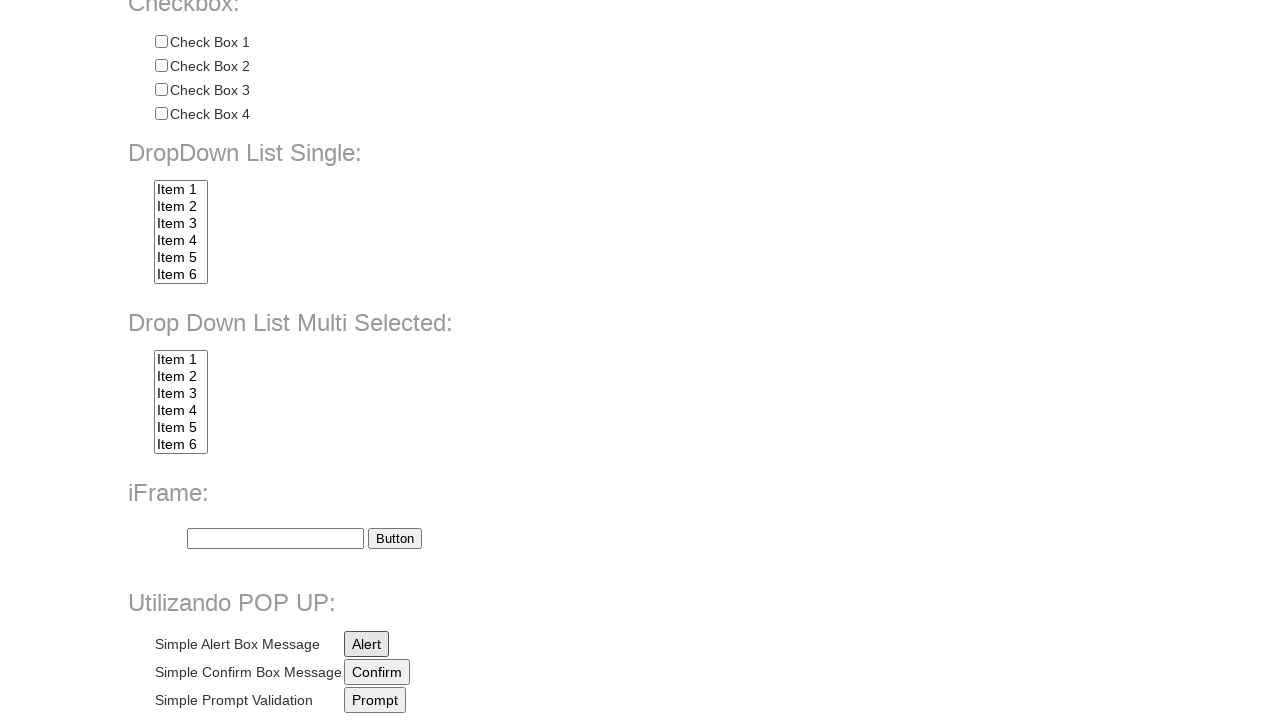

Waited 500ms after alert dialog handling
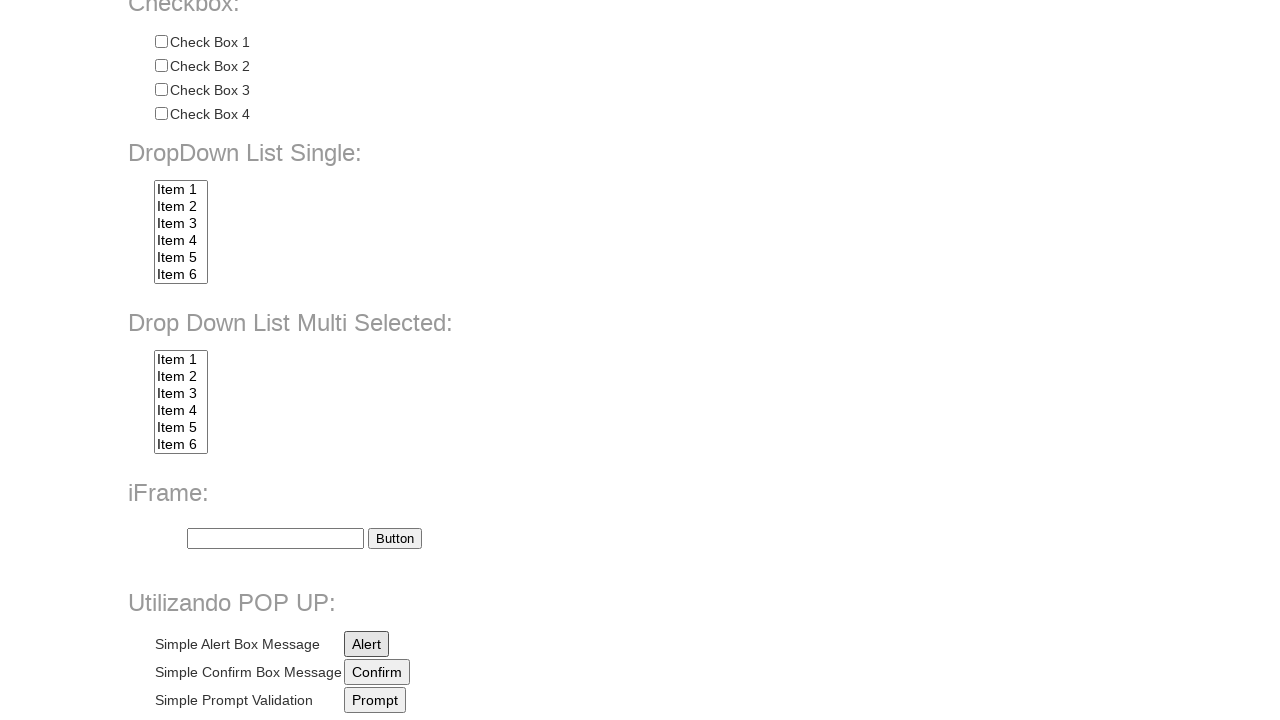

Clicked confirm button and dismissed confirm dialog with message 'Pressione um botão!' at (377, 672) on input[name='confirmbtn']
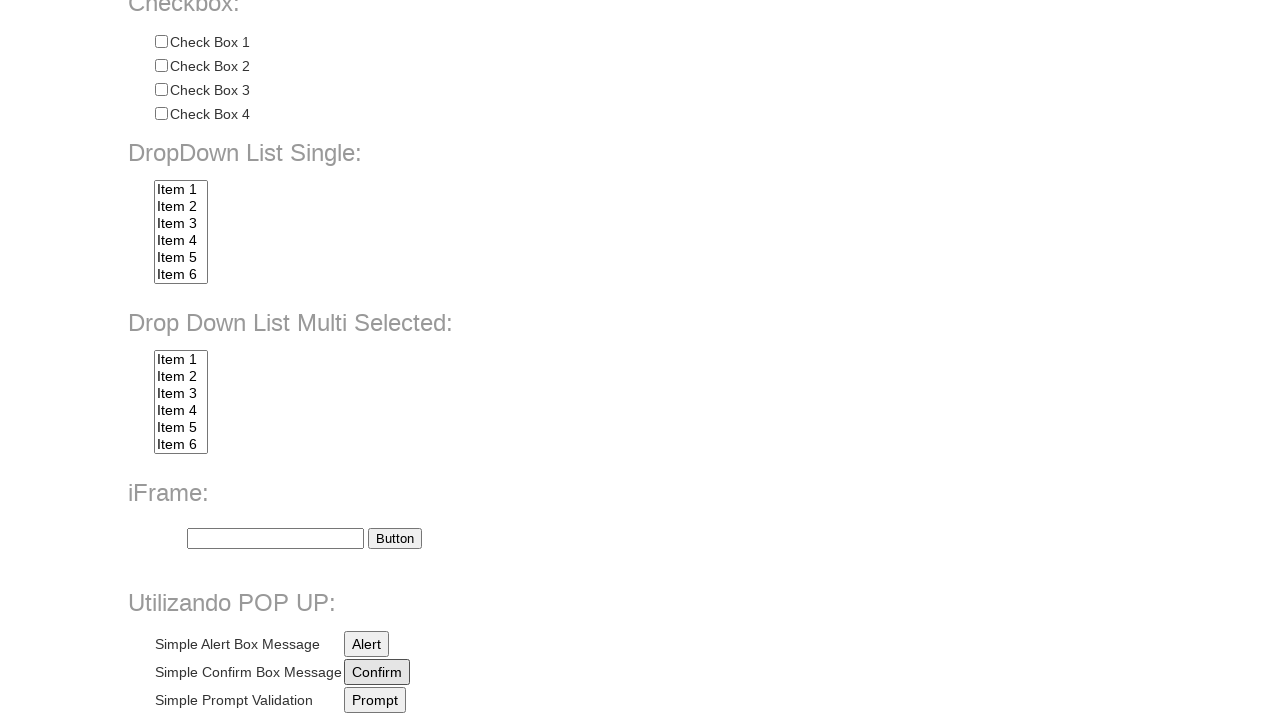

Waited 500ms after confirm dialog handling
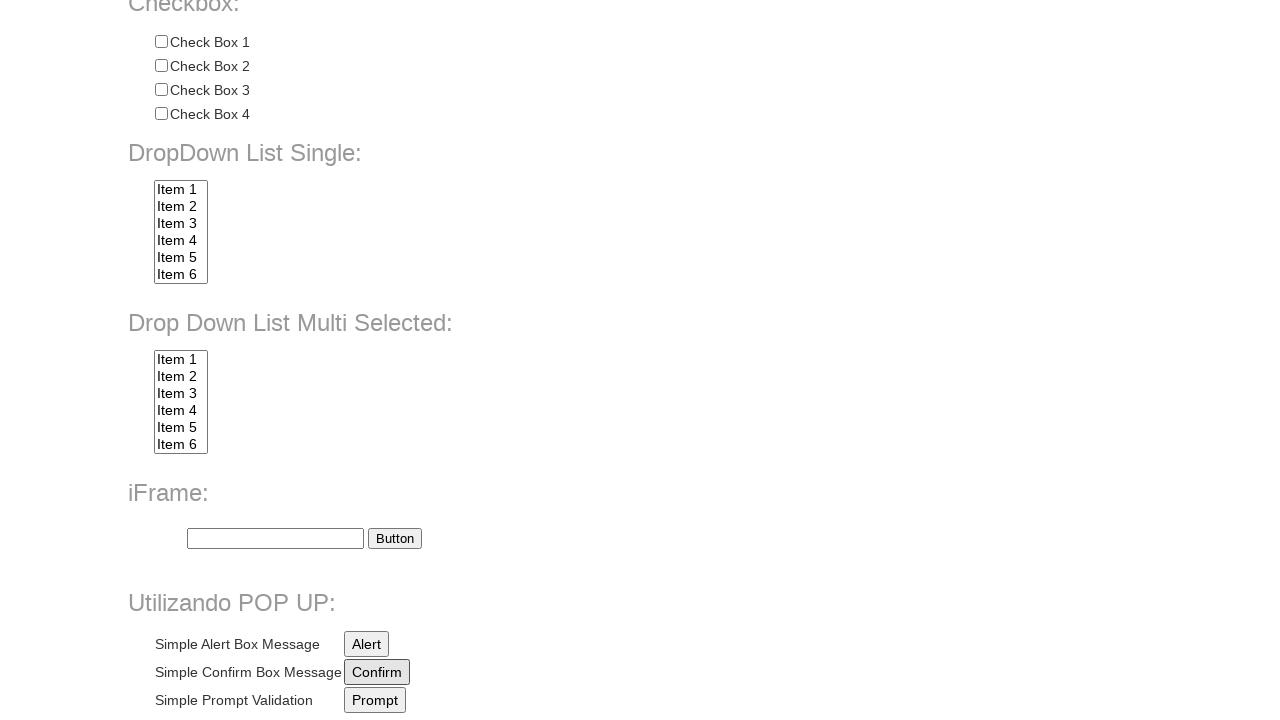

Clicked prompt button and entered '2023' in prompt dialog with message 'Digite o ano:' at (375, 700) on #promptBtn
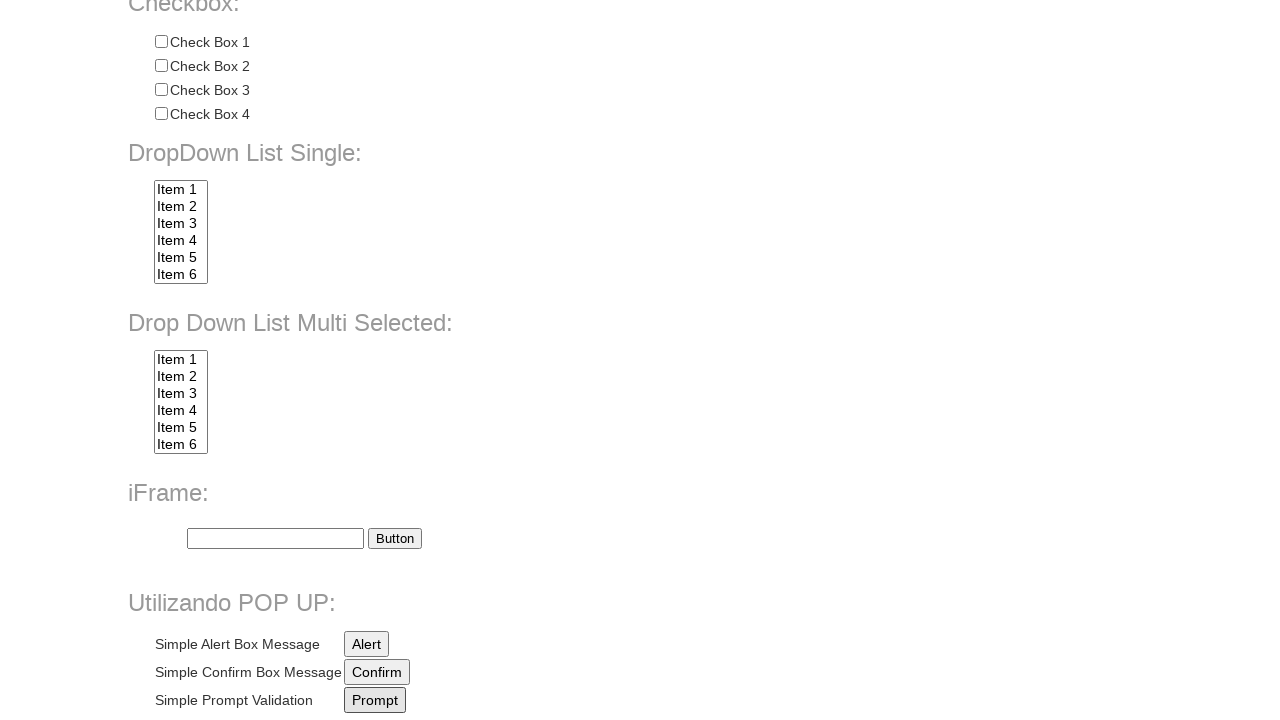

Waited 500ms after prompt dialog handling
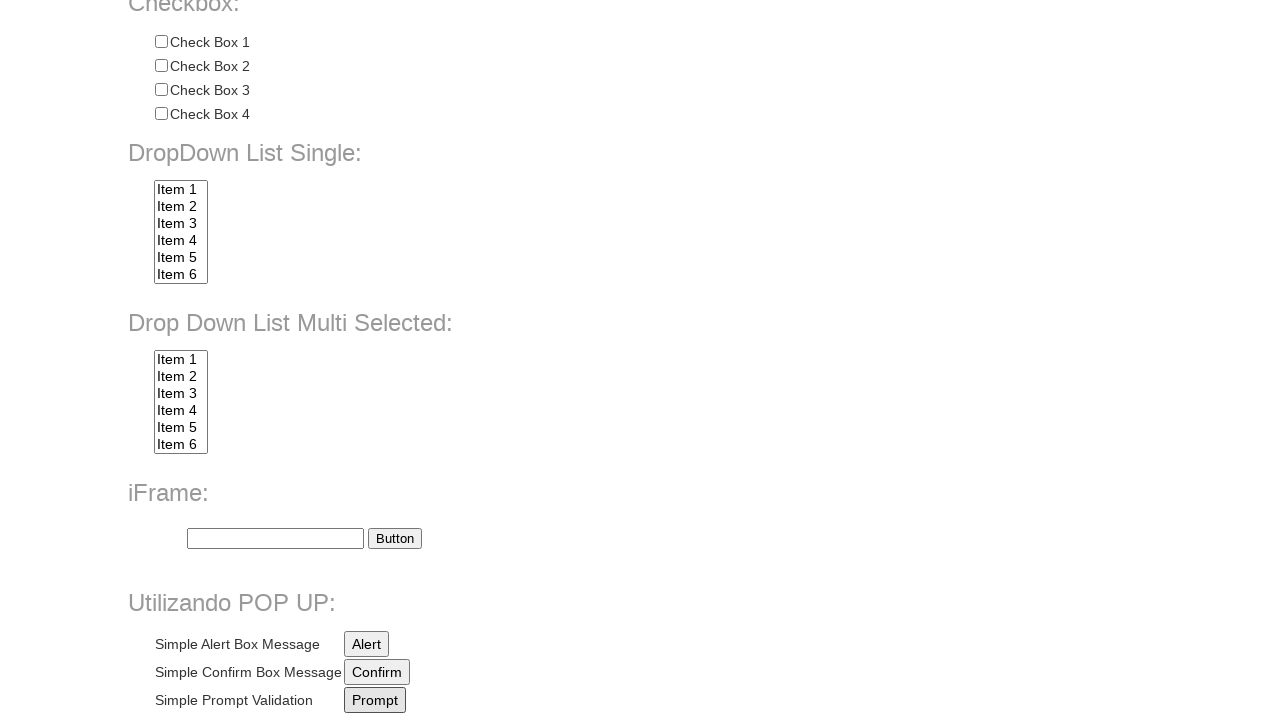

Handled final confirmation dialog with message 'O ano é 2023?' and accepted it
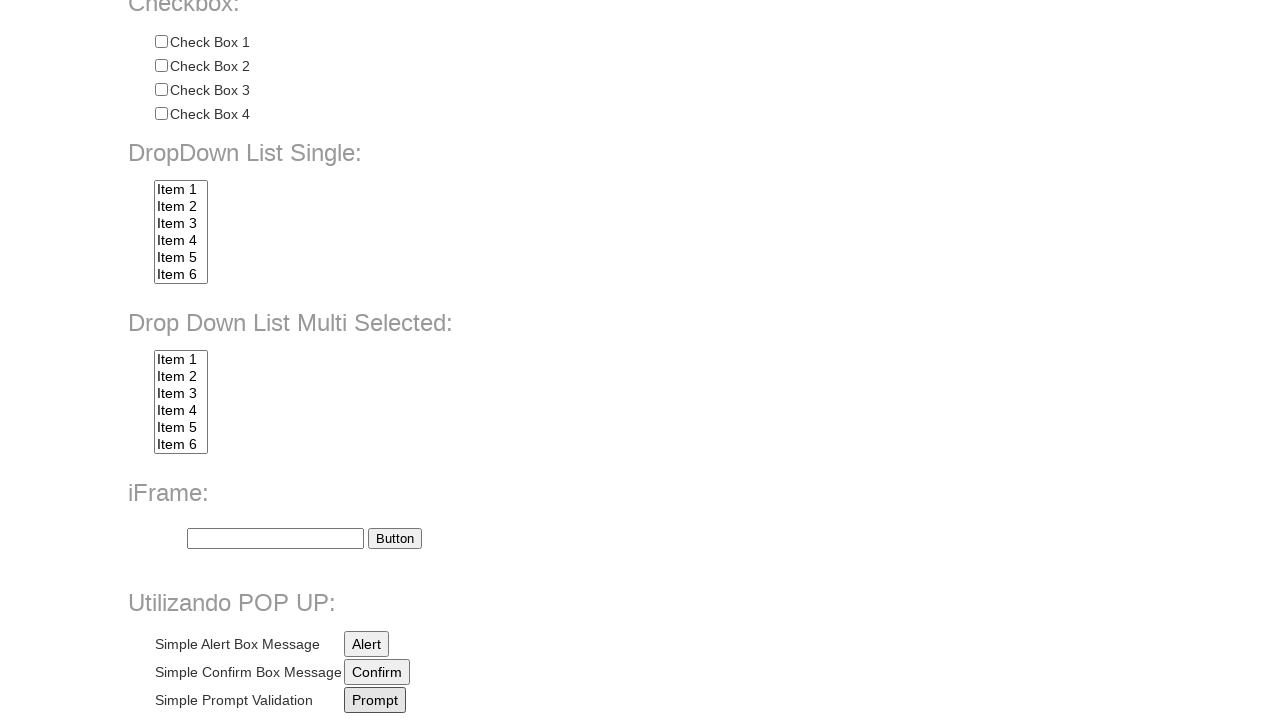

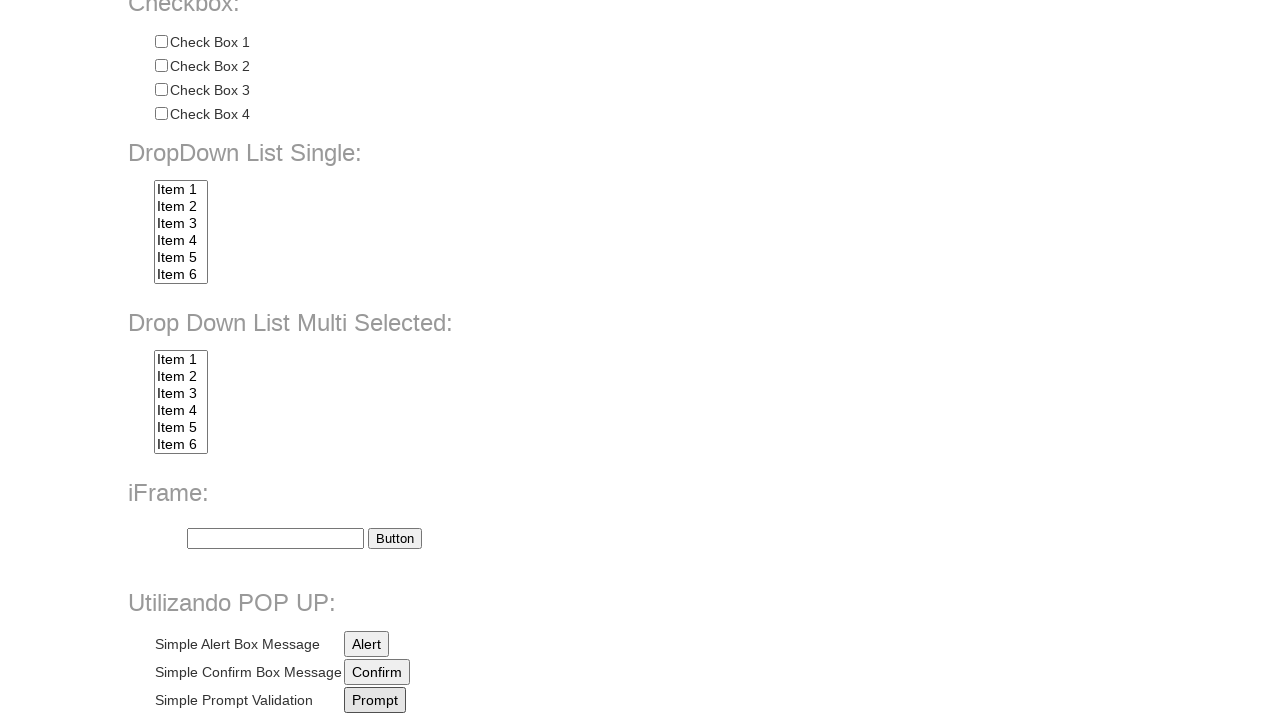